Tests disappearing elements page by clicking the link, counting initial elements, then refreshing until the element count changes.

Starting URL: https://the-internet.herokuapp.com/

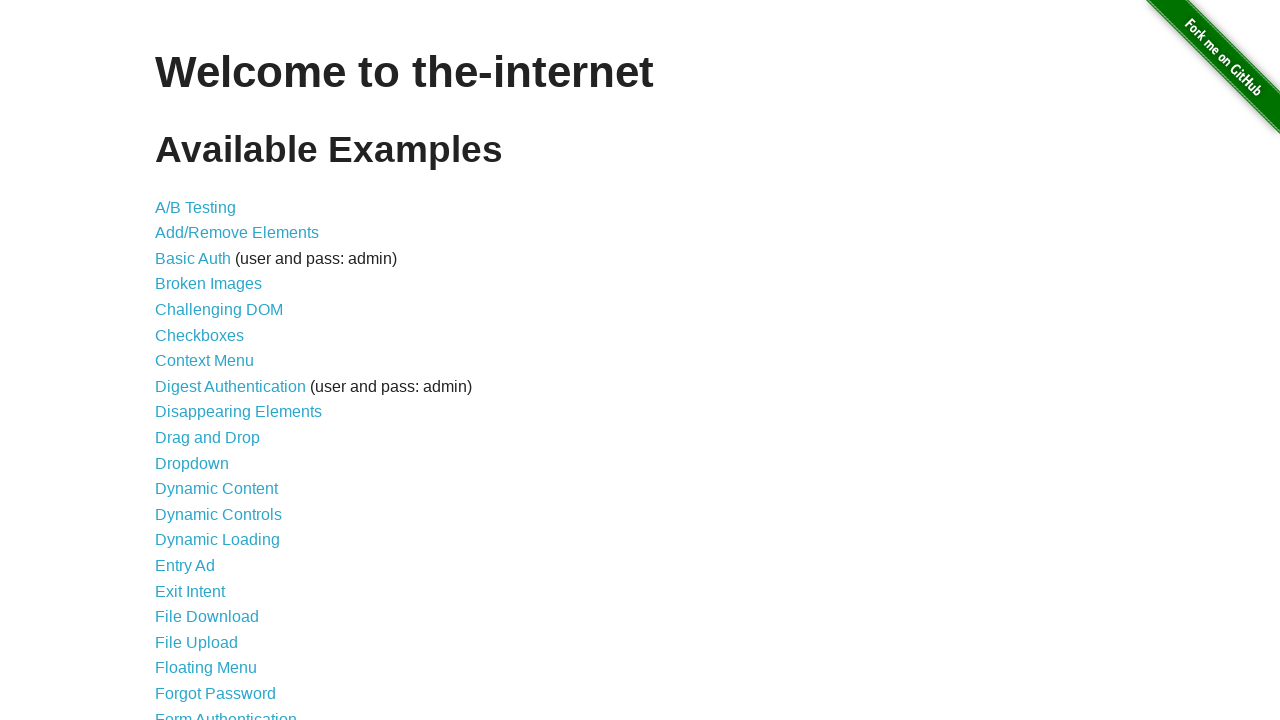

Clicked on Disappearing Elements link at (238, 412) on a:text('Disappearing Elements')
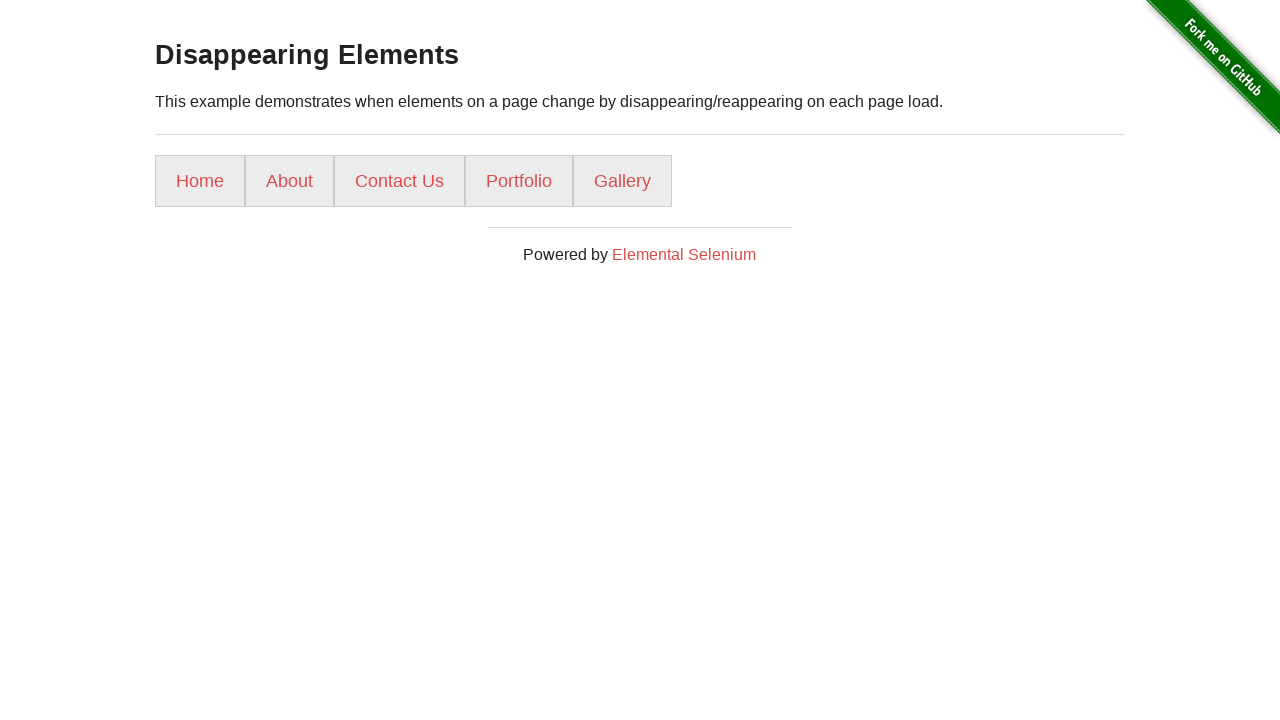

Waited for example list items to load
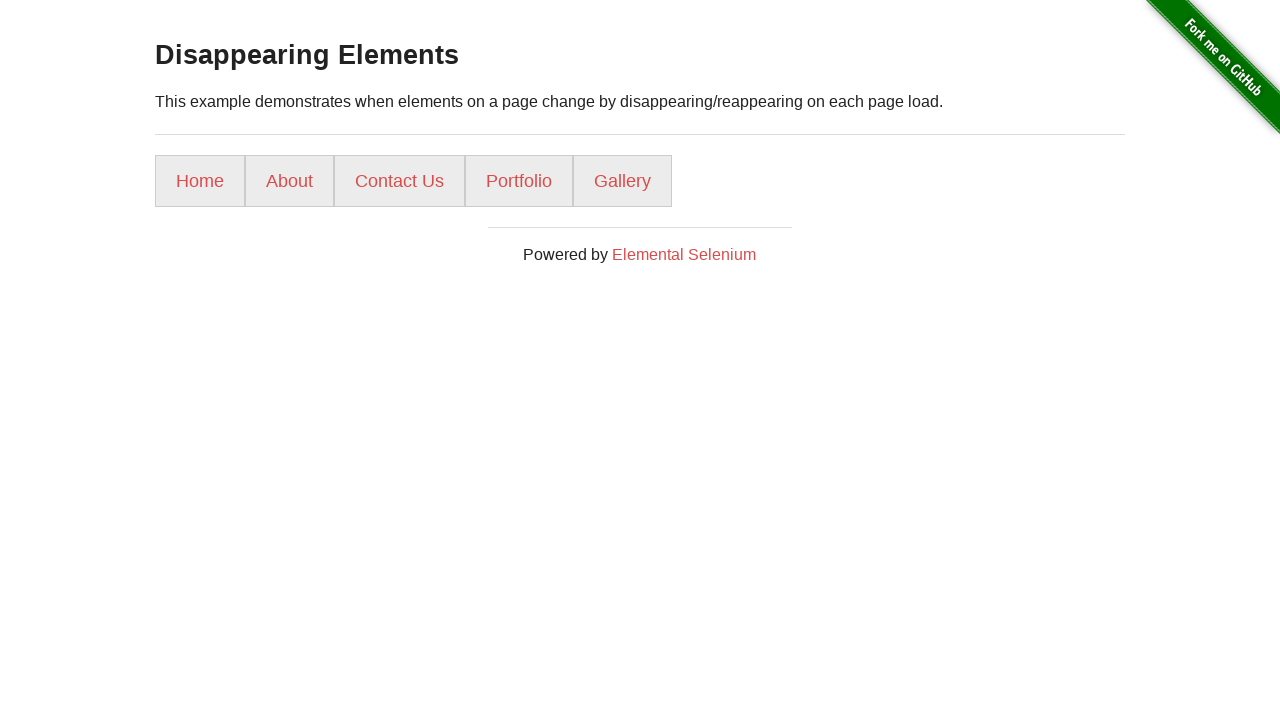

Counted initial elements: 5 items
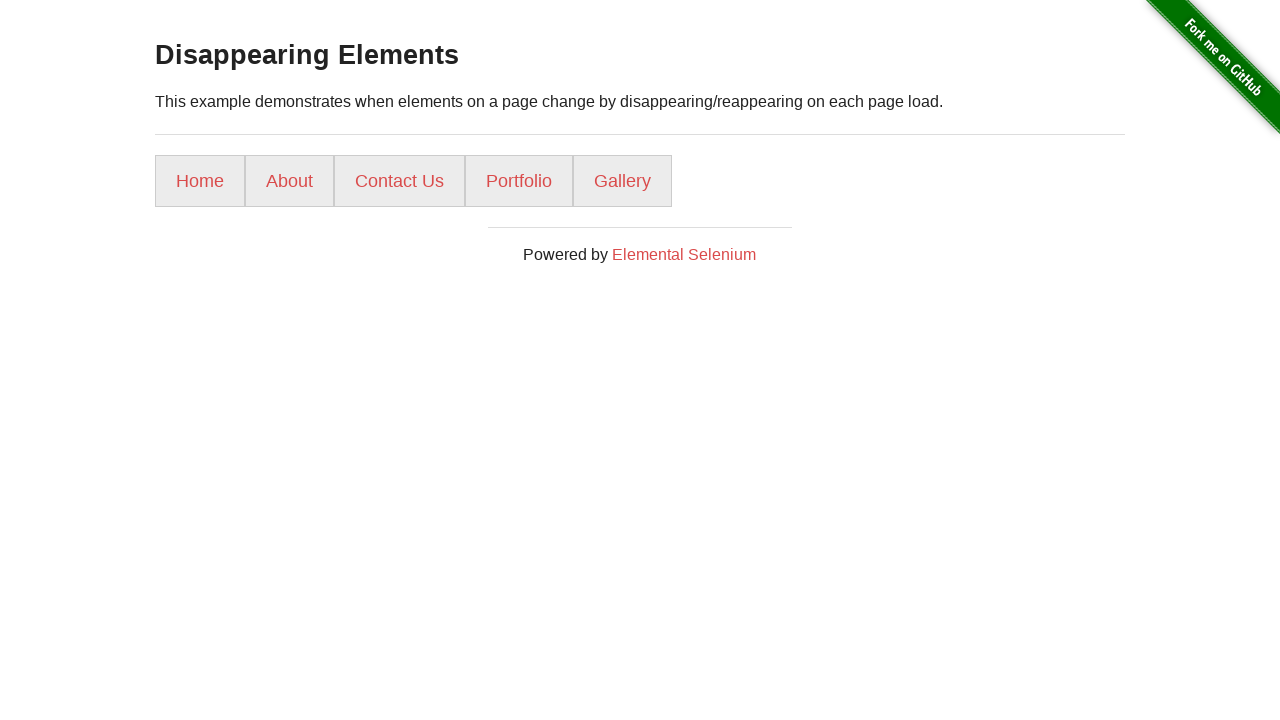

Reloaded page (attempt 1/10)
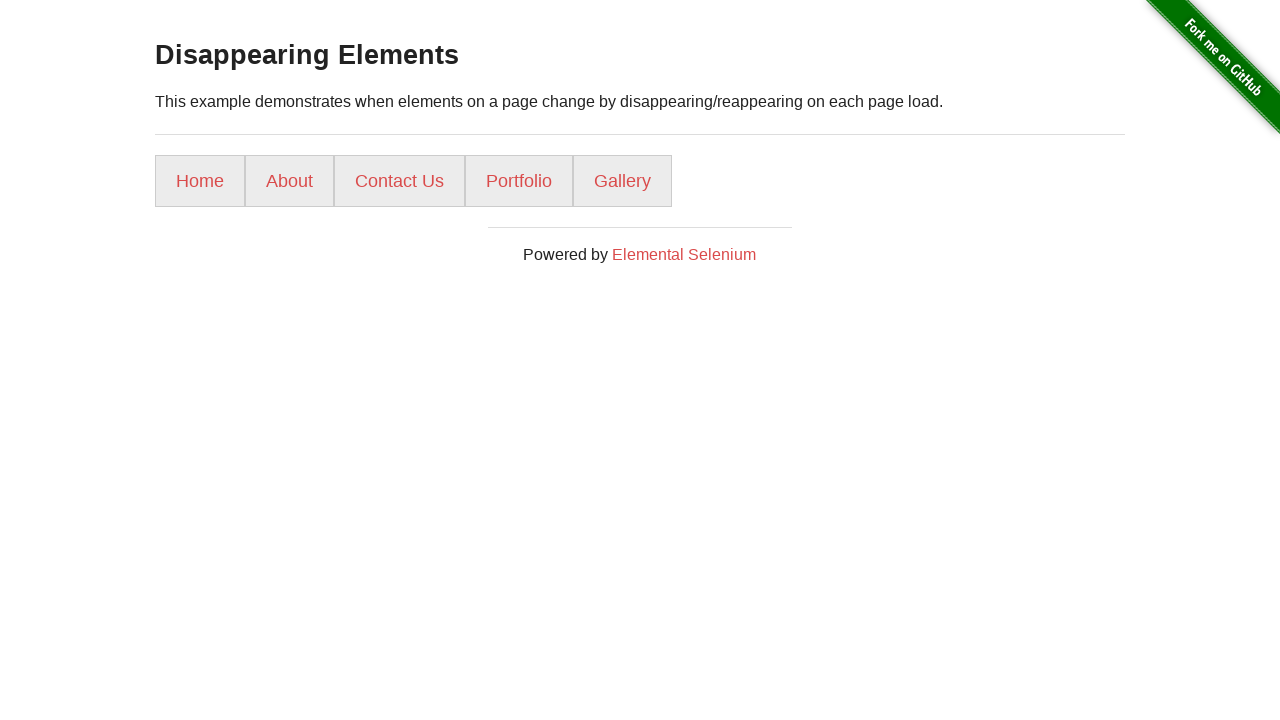

Waited for example list items to load after reload
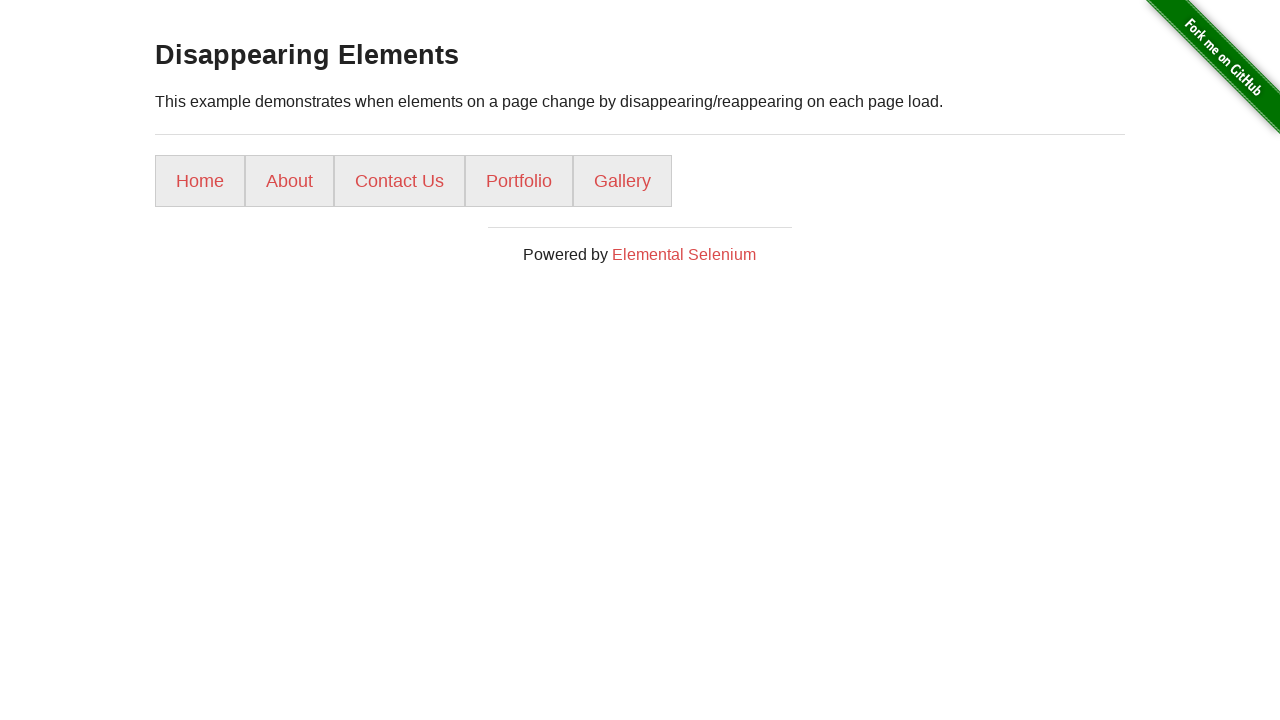

Counted elements after reload: 5 items
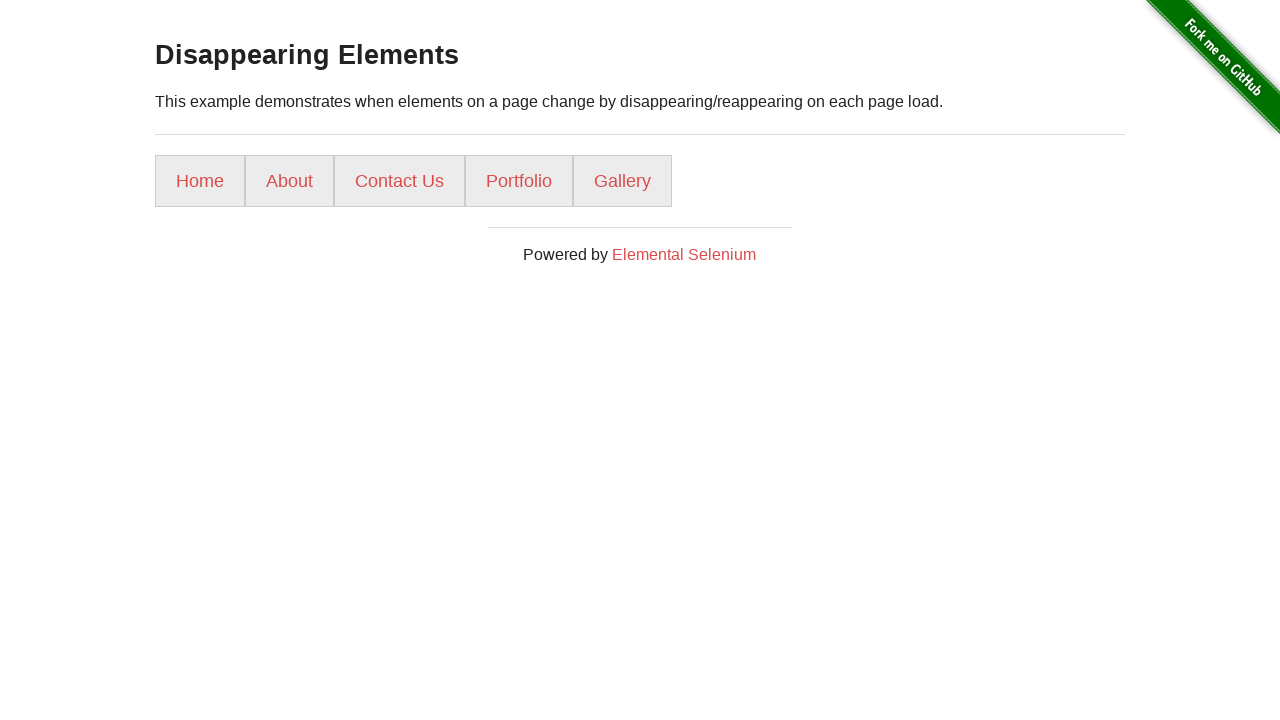

Reloaded page (attempt 2/10)
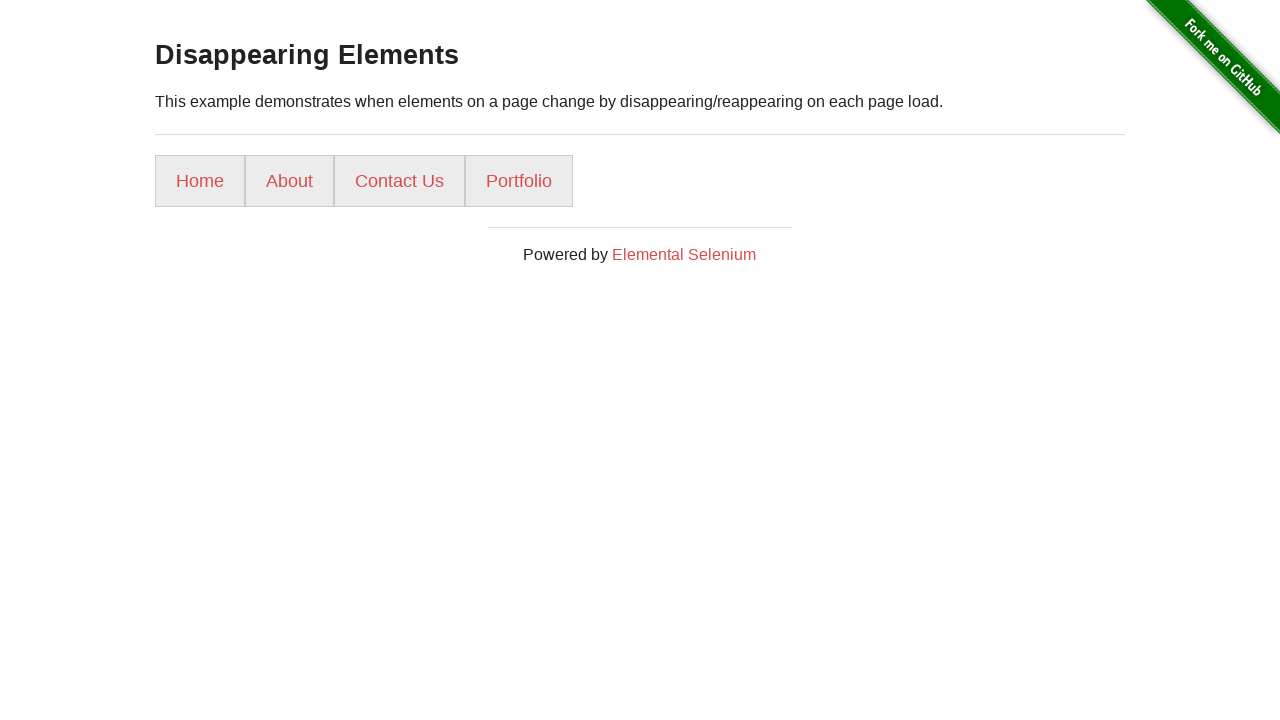

Waited for example list items to load after reload
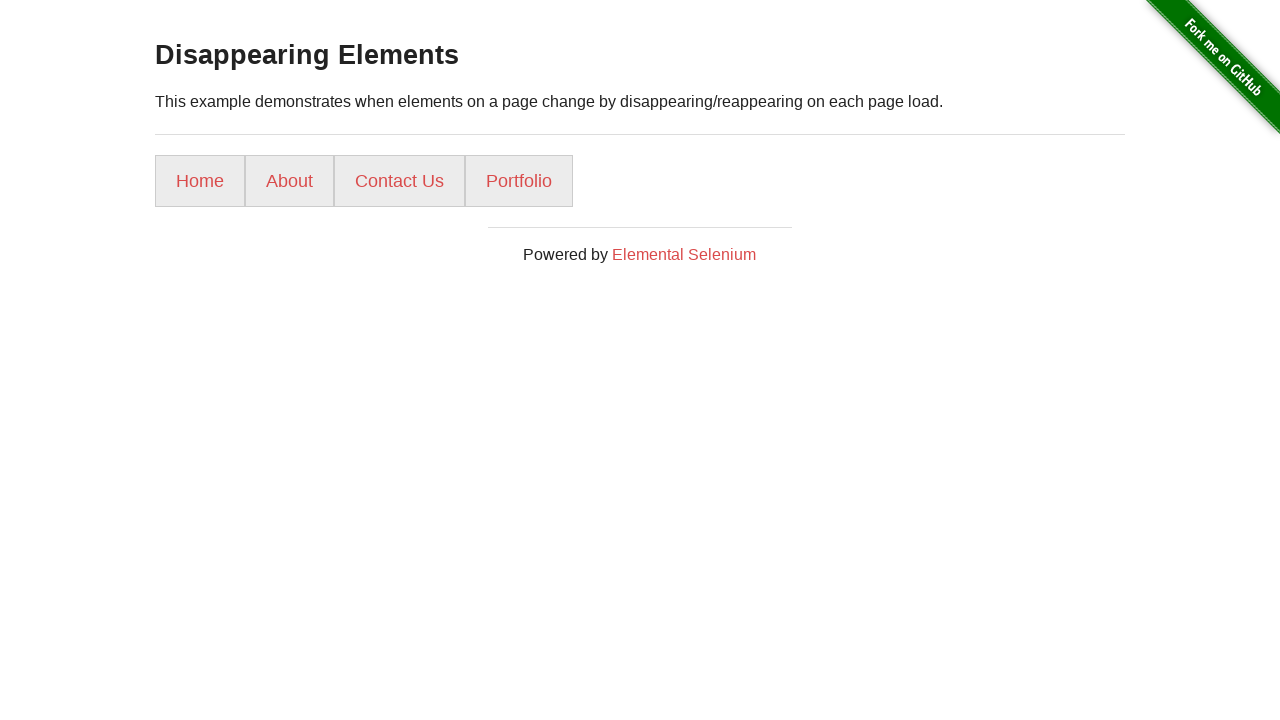

Counted elements after reload: 4 items
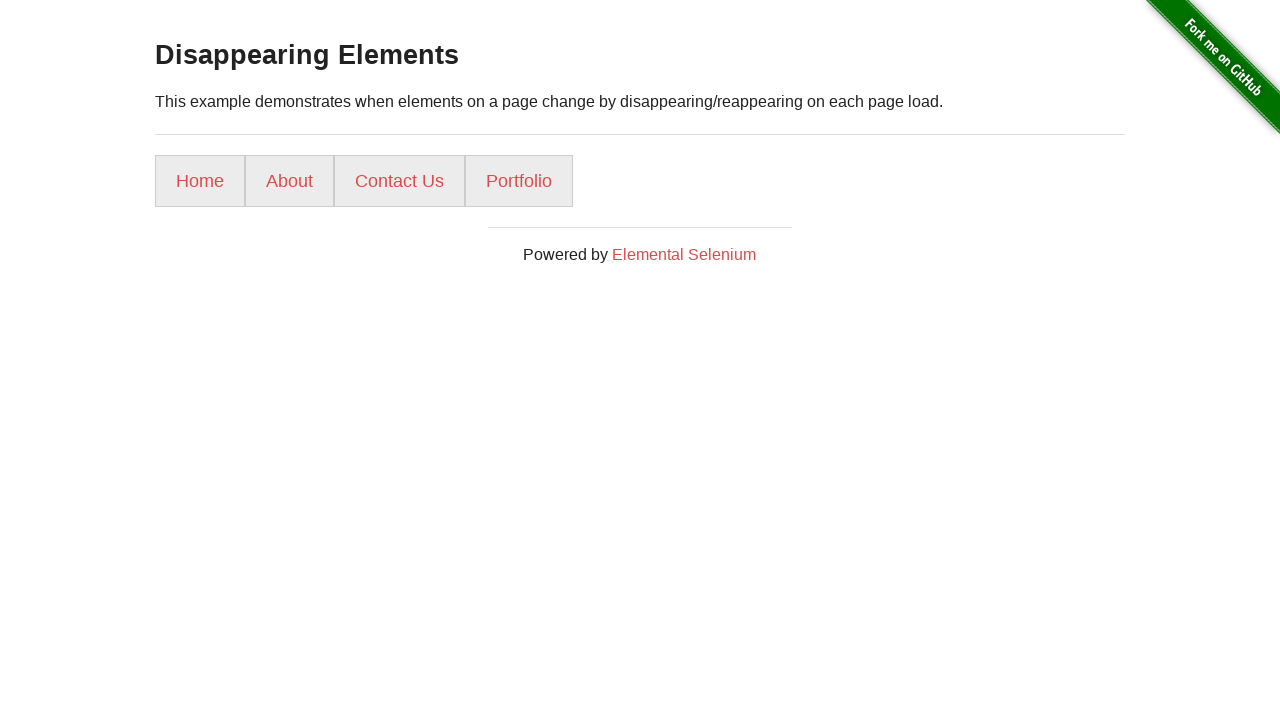

Element count changed from 5 to 4, stopping reload loop
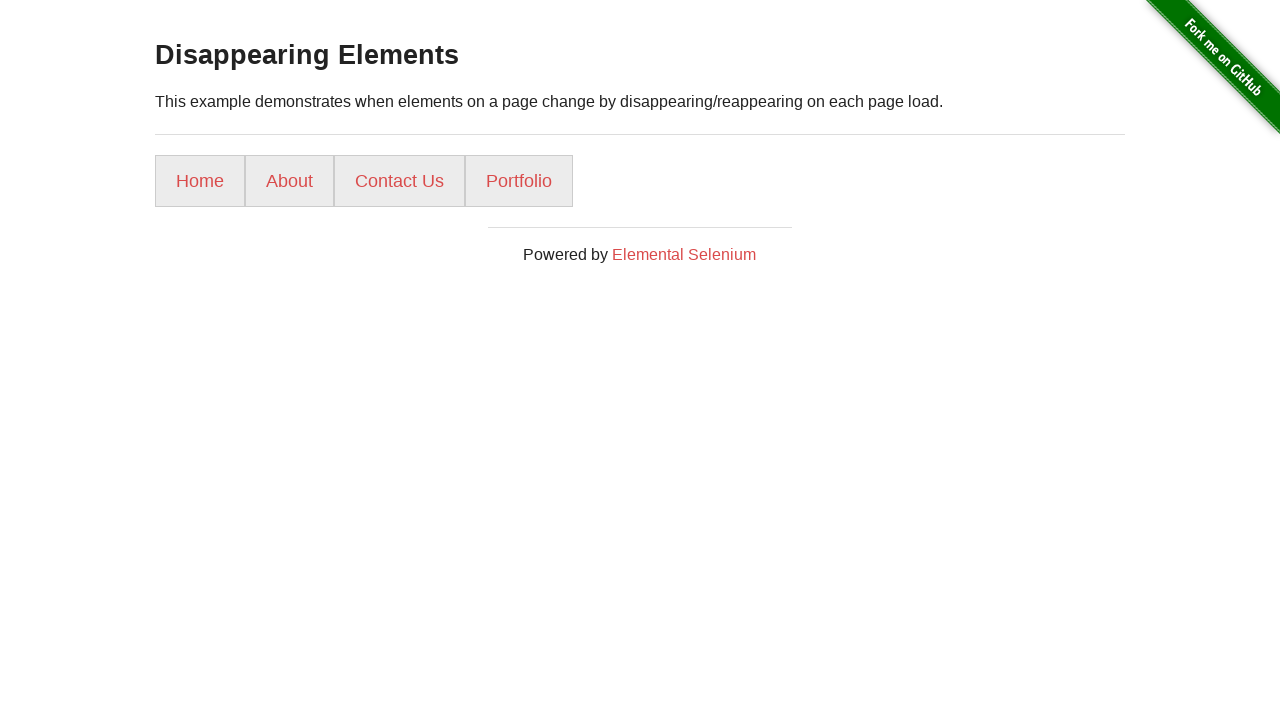

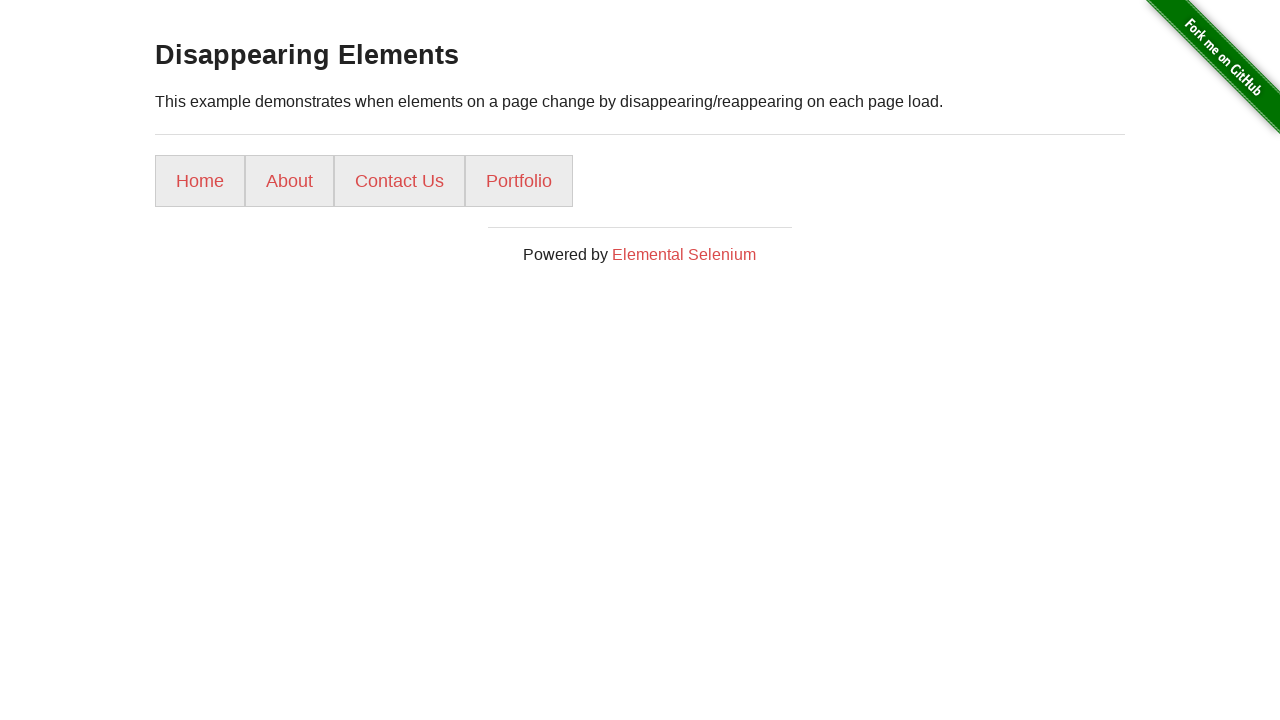